Navigates to Interactions page and clicks the Sortable link to navigate to the Sortable page

Starting URL: https://demoqa.com/interaction

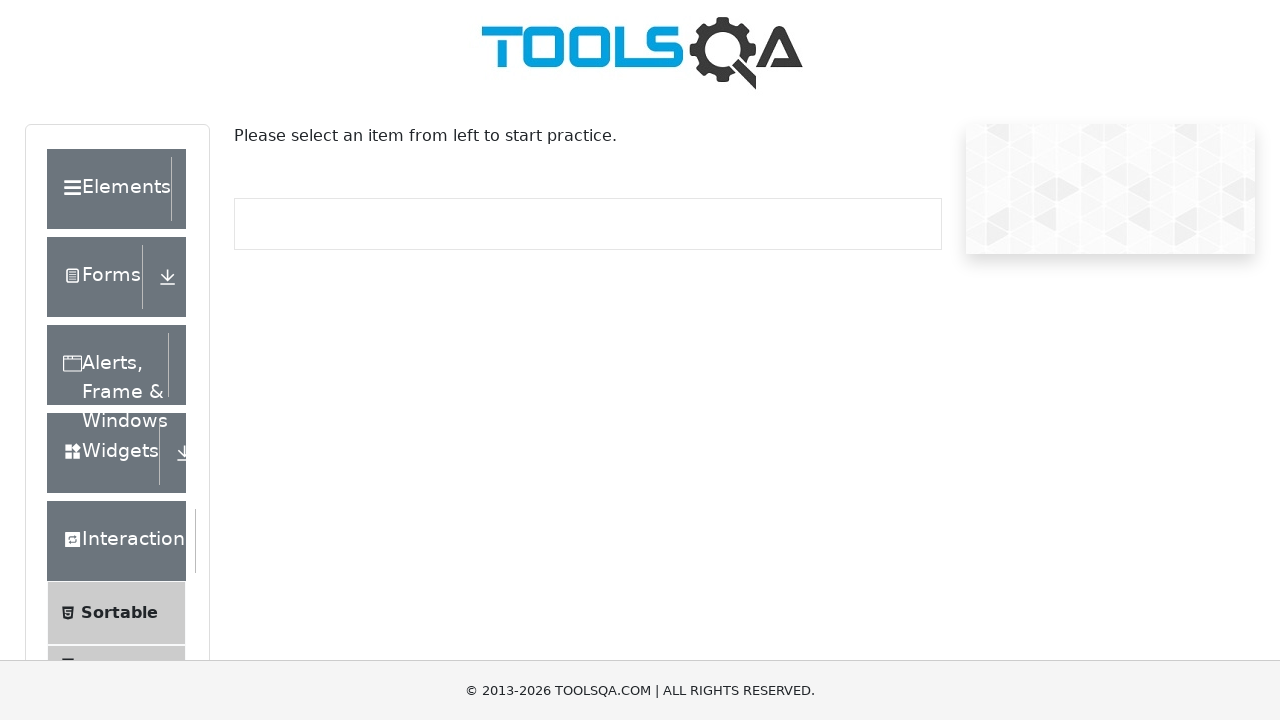

Clicked on Sortable link in the menu at (119, 613) on text=Sortable
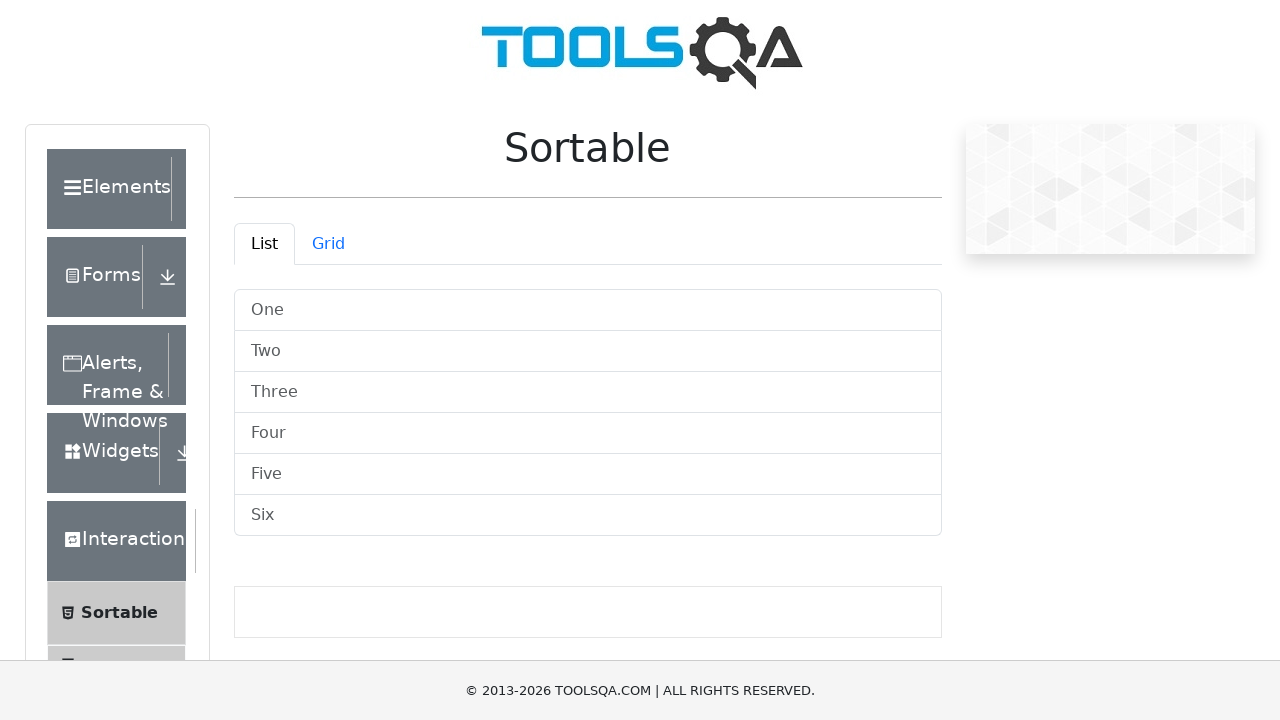

Navigated to Sortable page
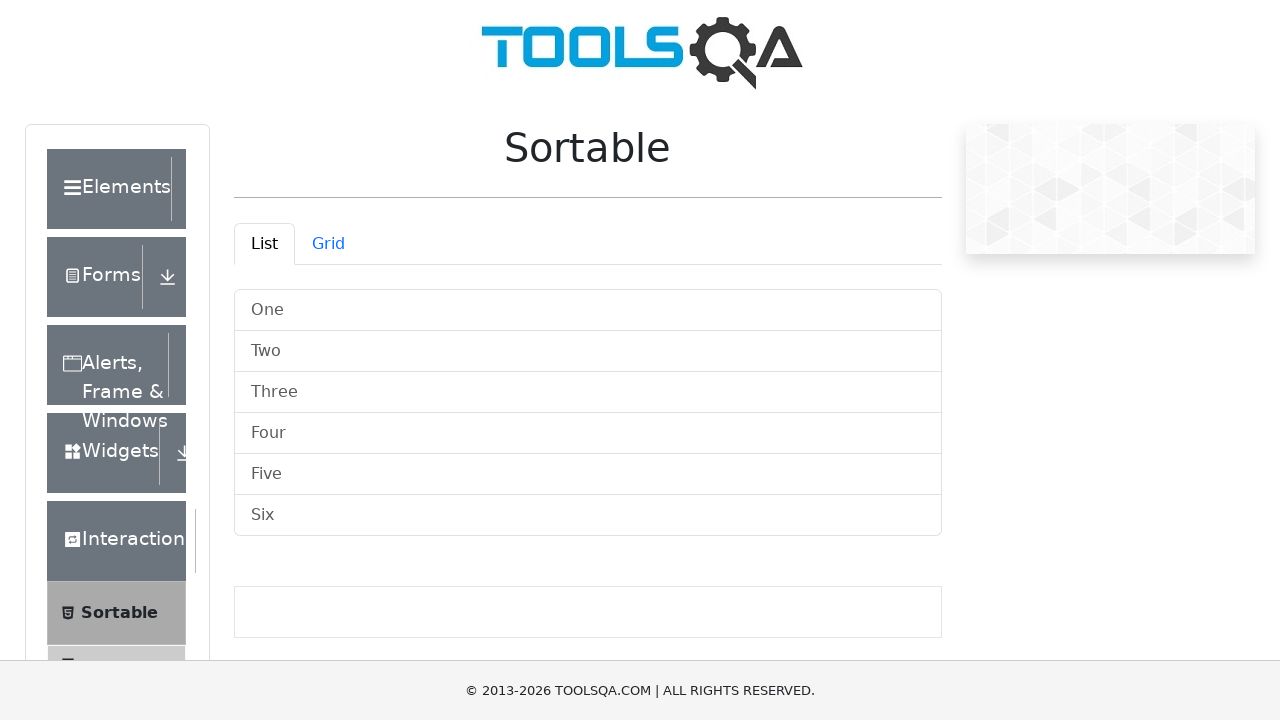

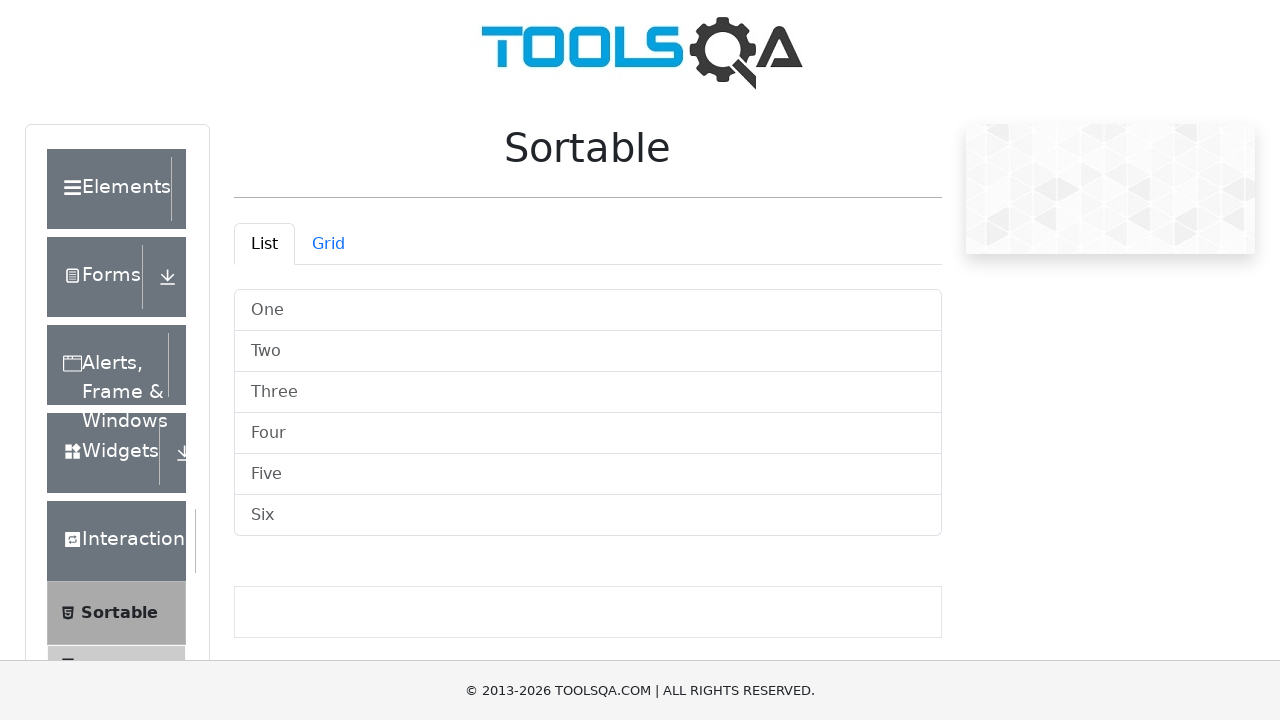